Tests responsive design by resizing the browser window to various viewport widths (320, 480, 960, 1366, 1920 pixels) to verify the website displays correctly at different screen sizes.

Starting URL: https://nomadcoders.co

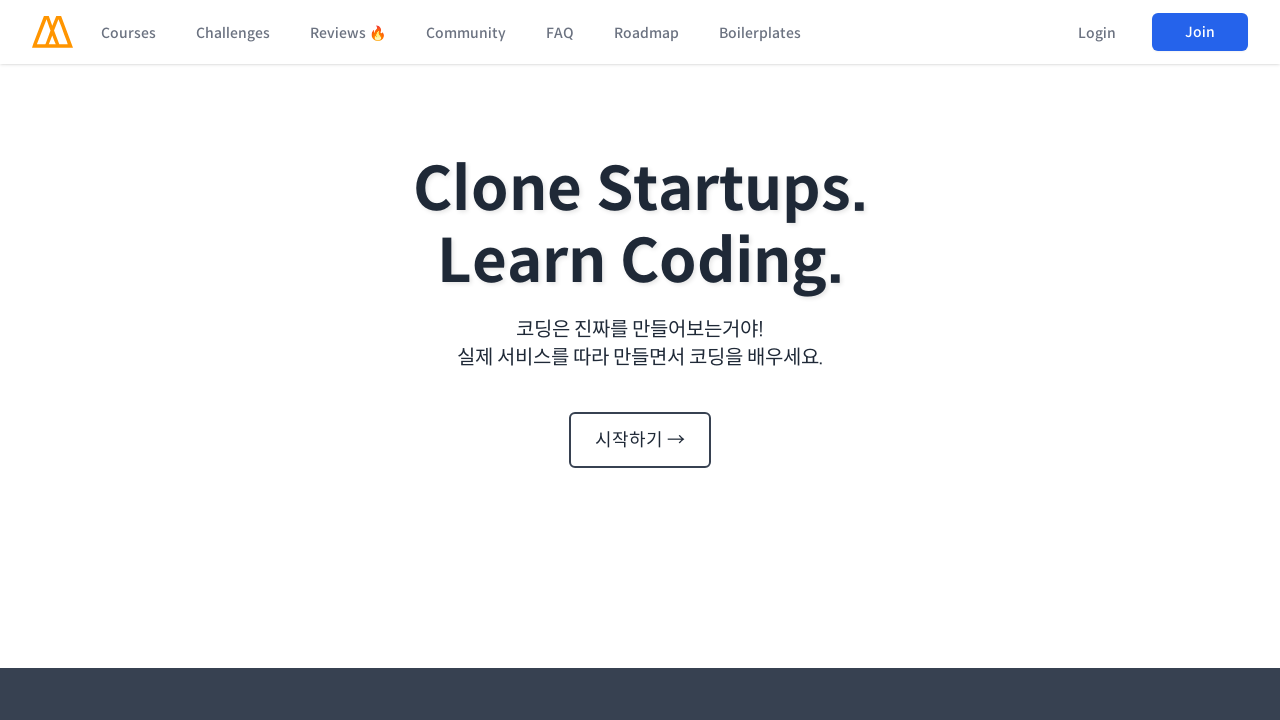

Set viewport to 320x1027 pixels
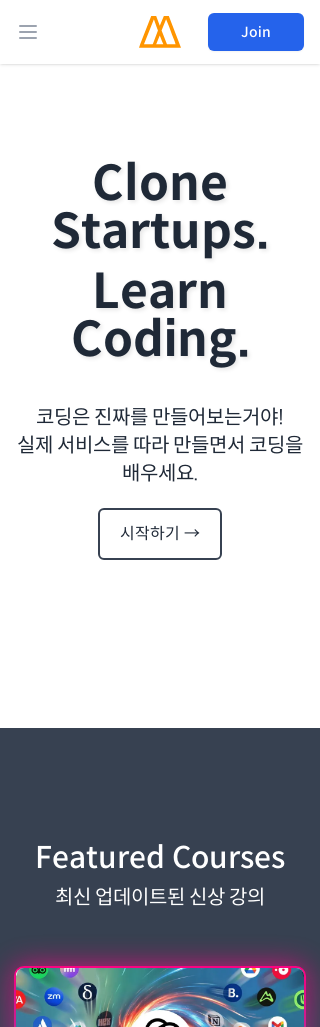

Waited 2 seconds for responsive layout changes to settle at 320px width
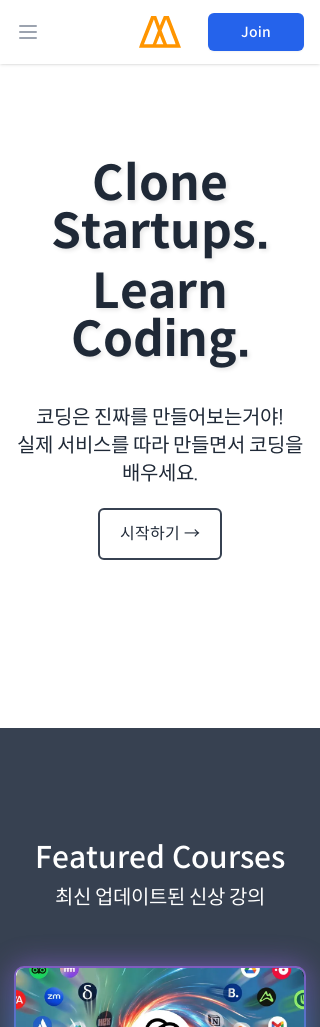

Set viewport to 480x1027 pixels
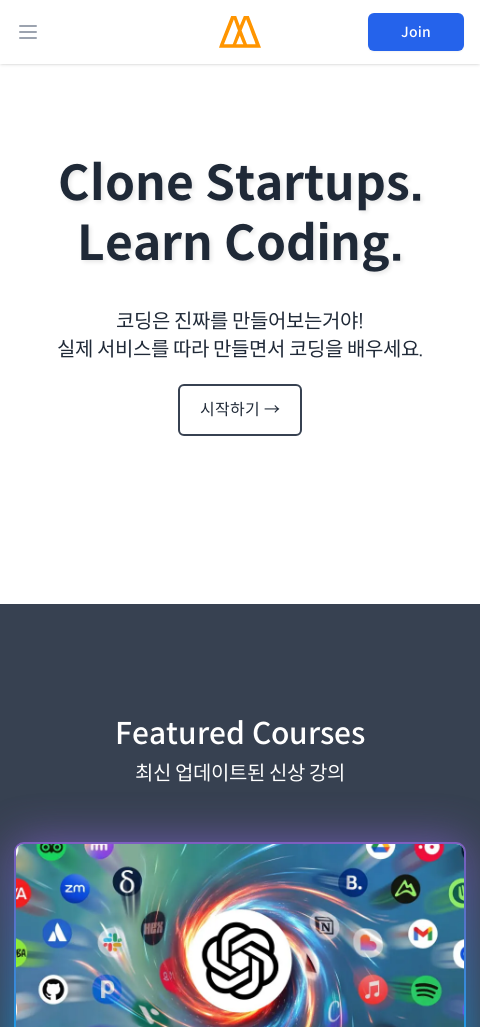

Waited 2 seconds for responsive layout changes to settle at 480px width
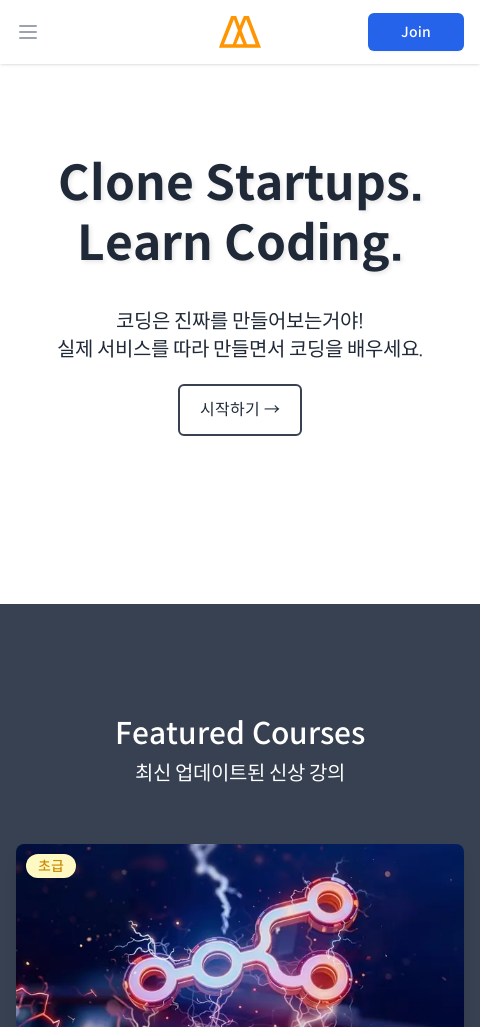

Set viewport to 960x1027 pixels
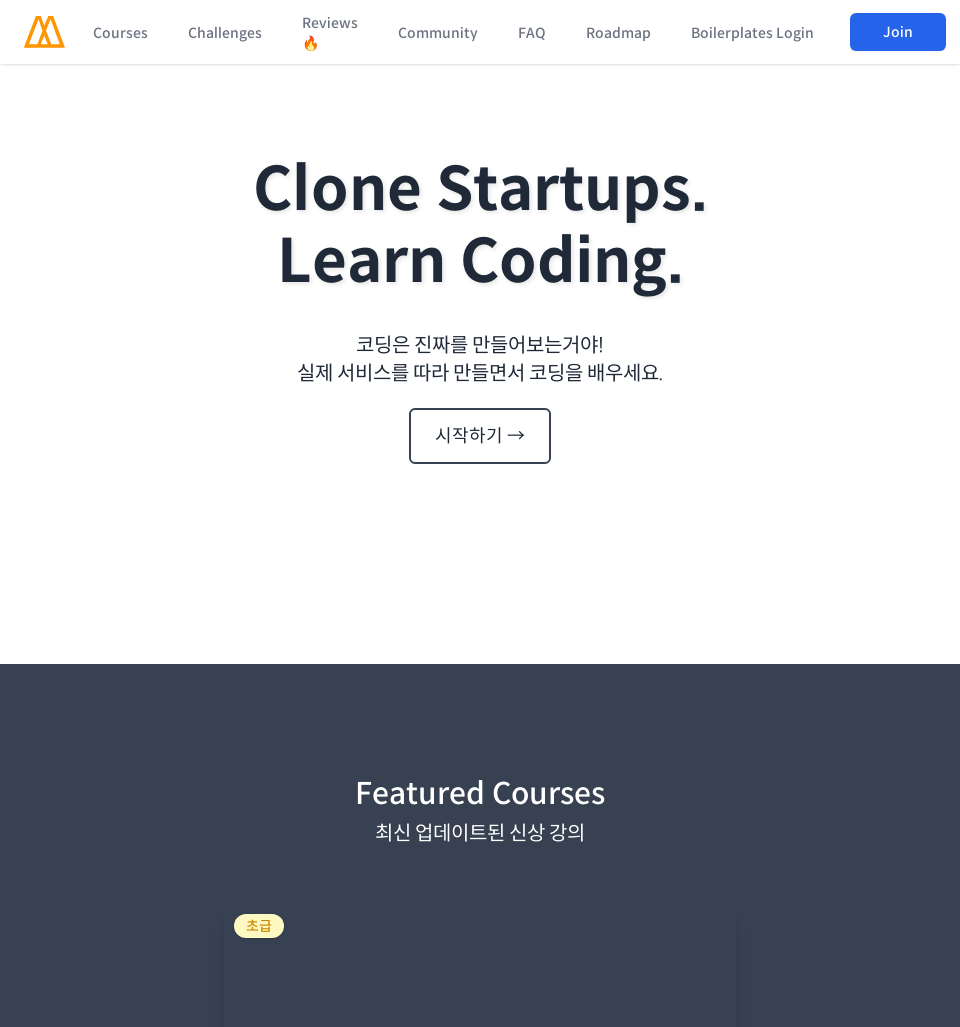

Waited 2 seconds for responsive layout changes to settle at 960px width
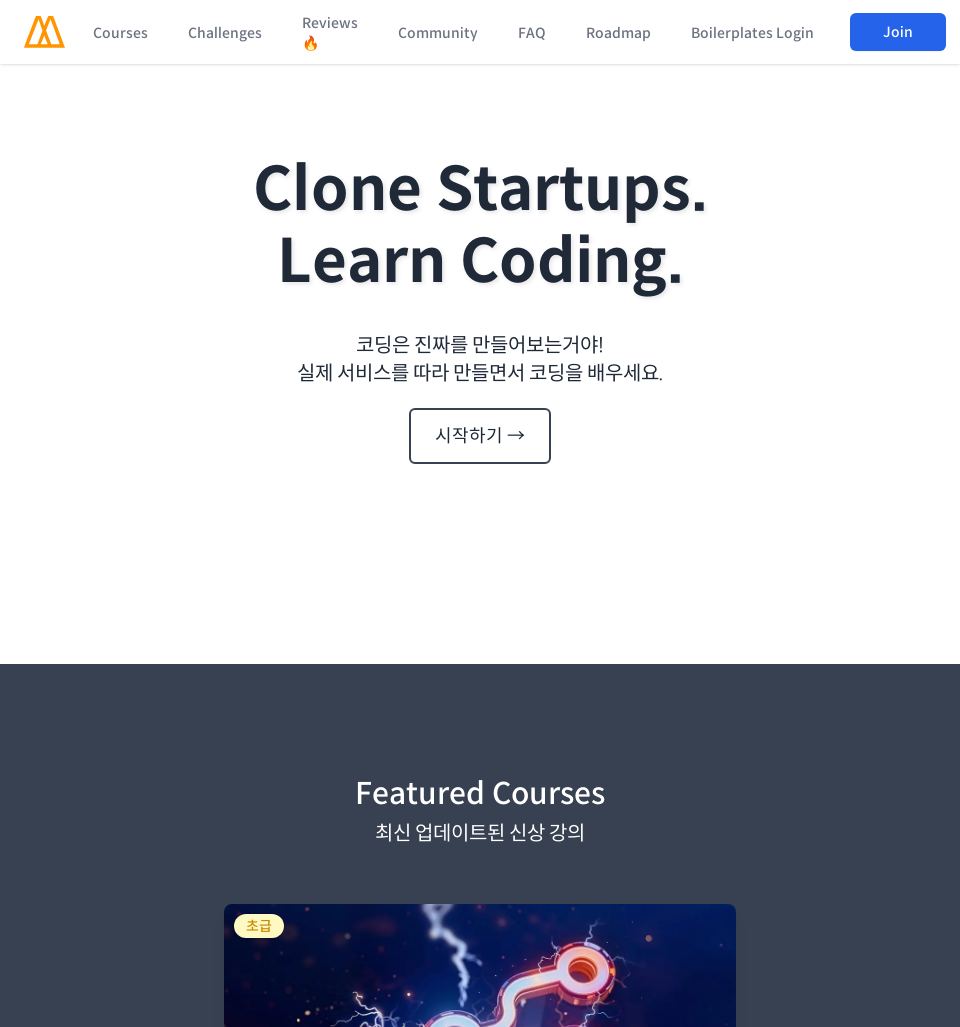

Set viewport to 1366x1027 pixels
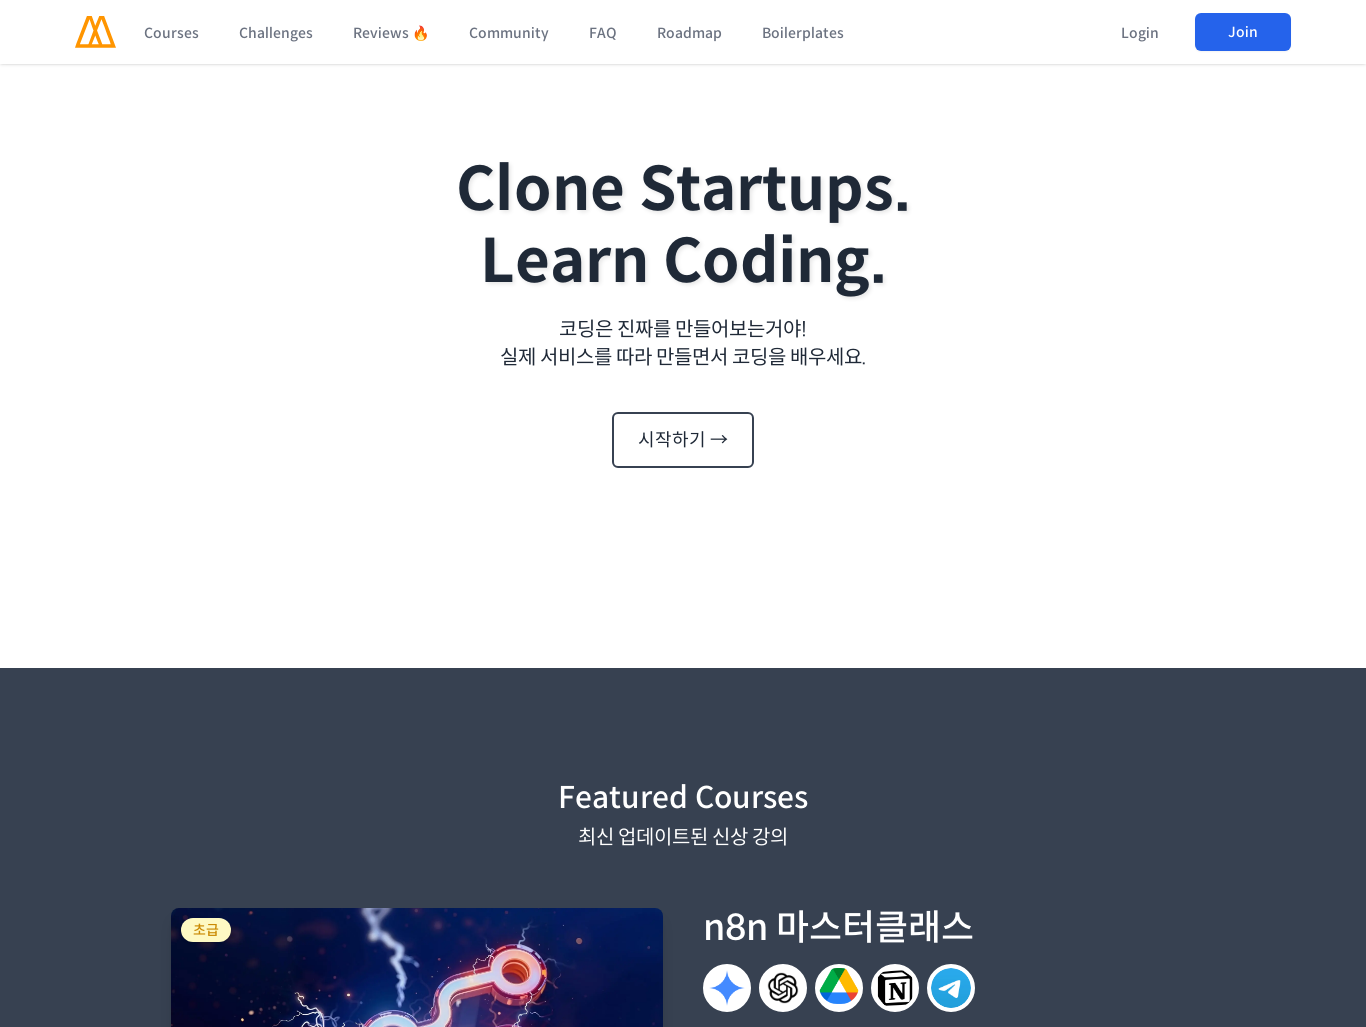

Waited 2 seconds for responsive layout changes to settle at 1366px width
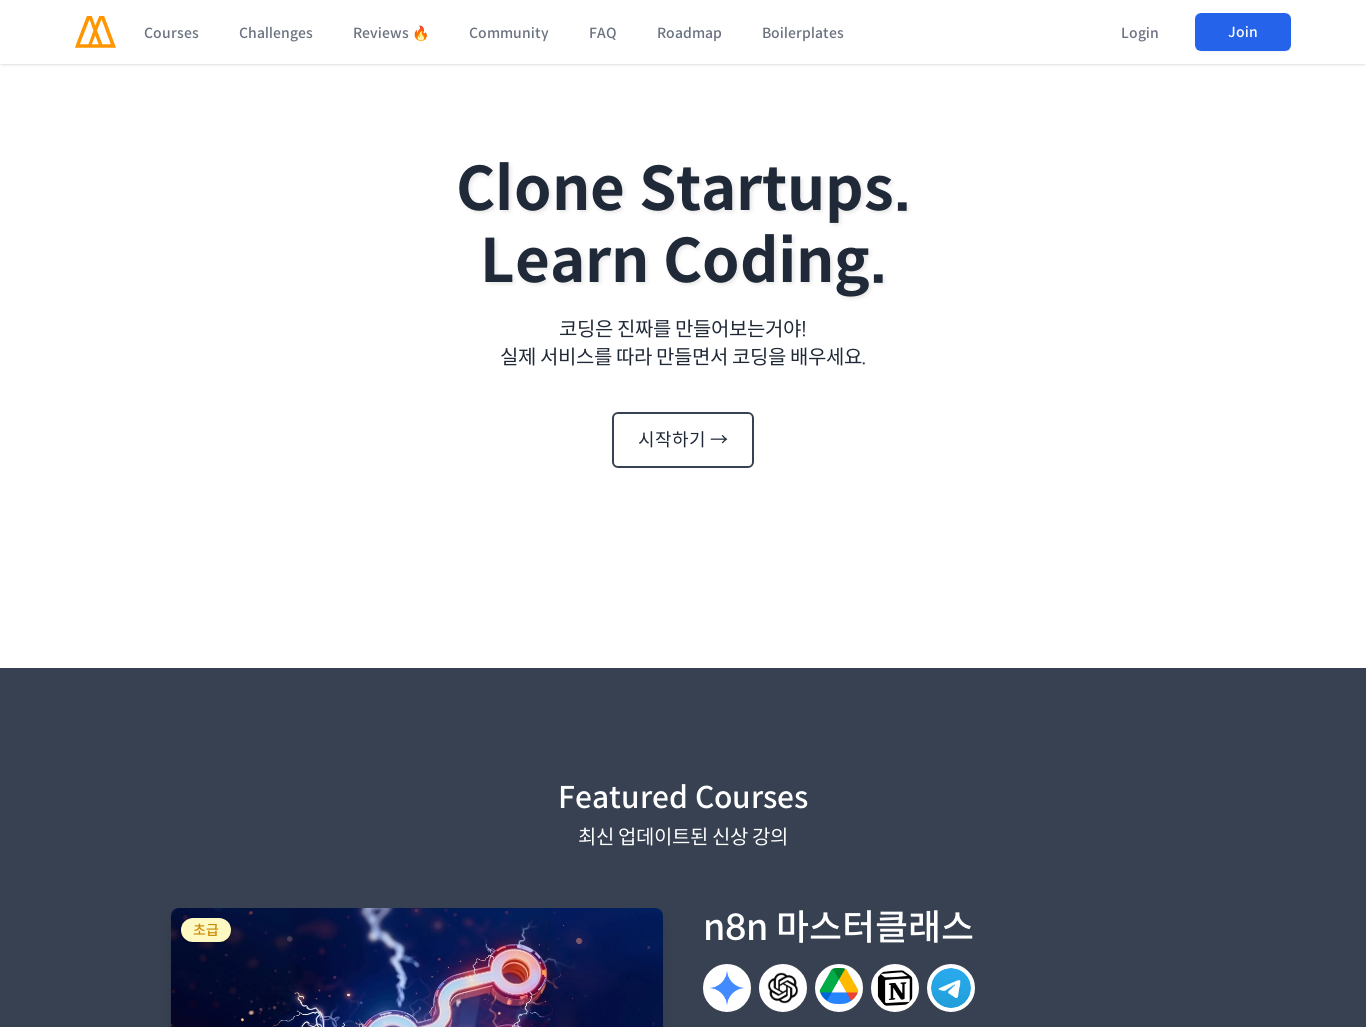

Set viewport to 1920x1027 pixels
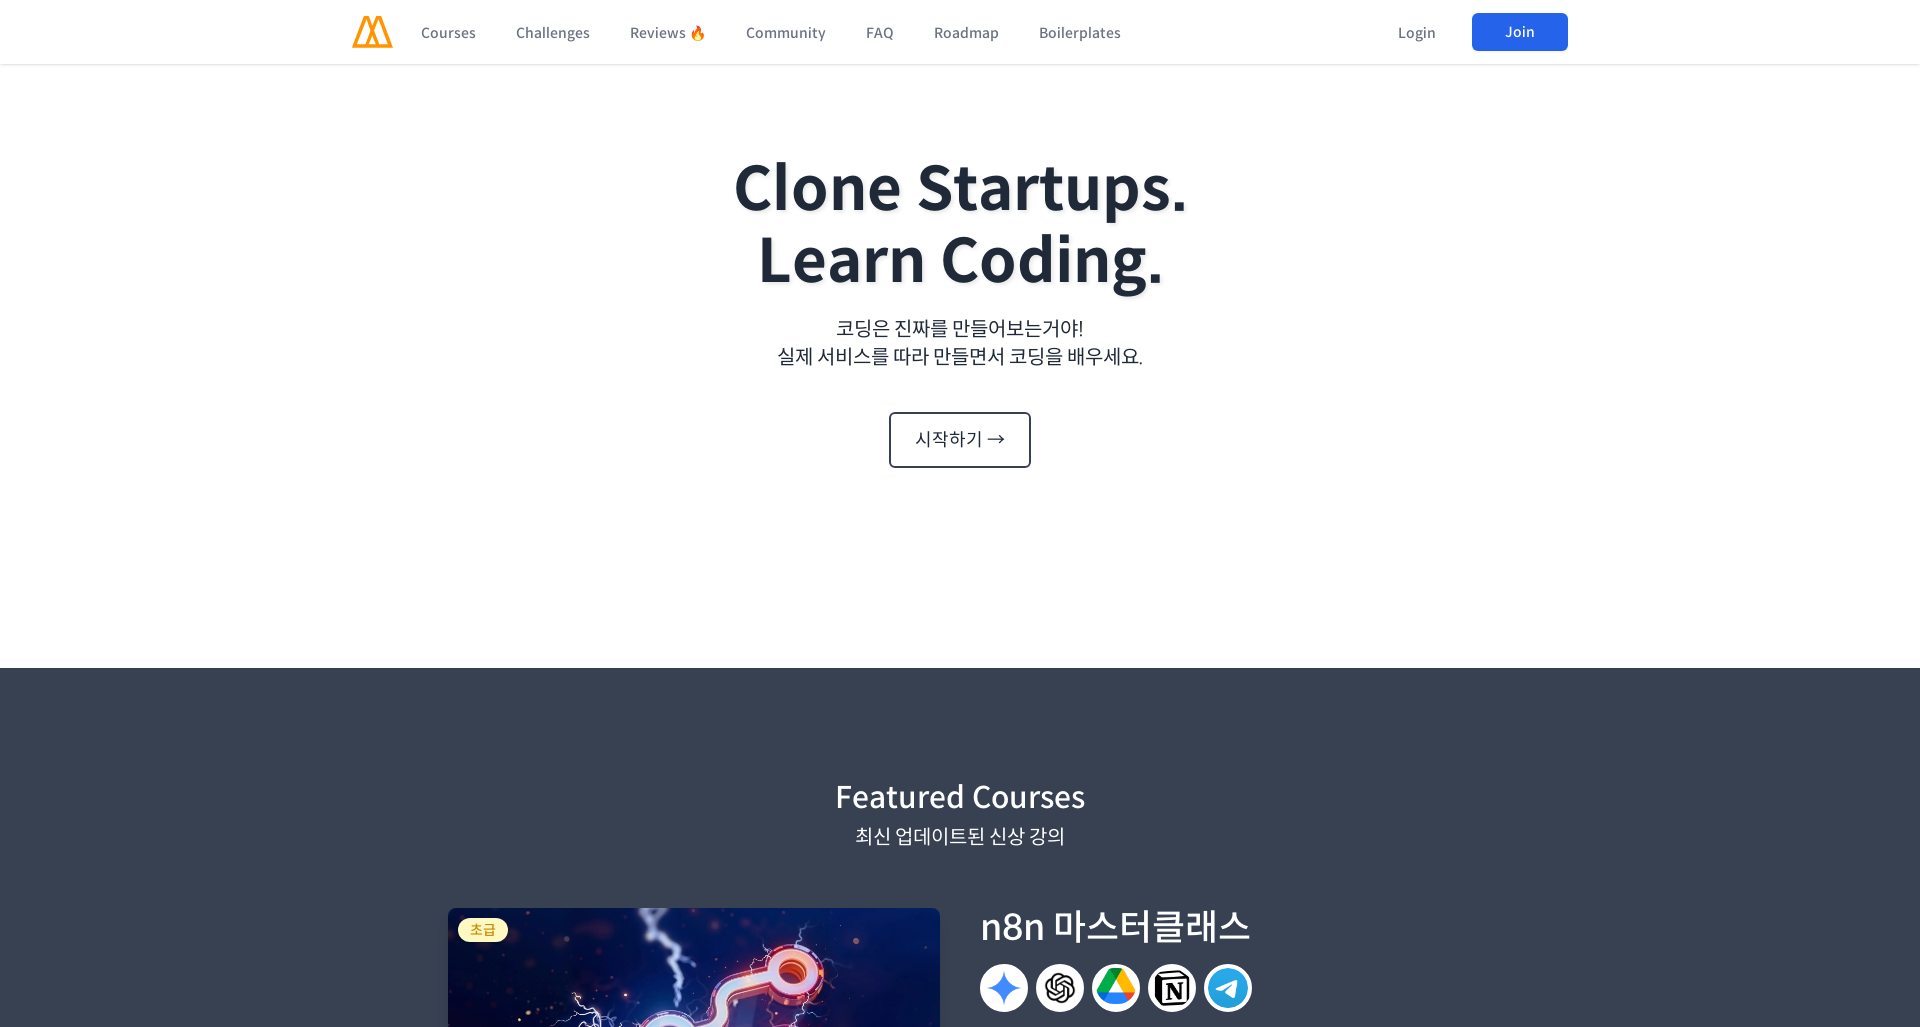

Waited 2 seconds for responsive layout changes to settle at 1920px width
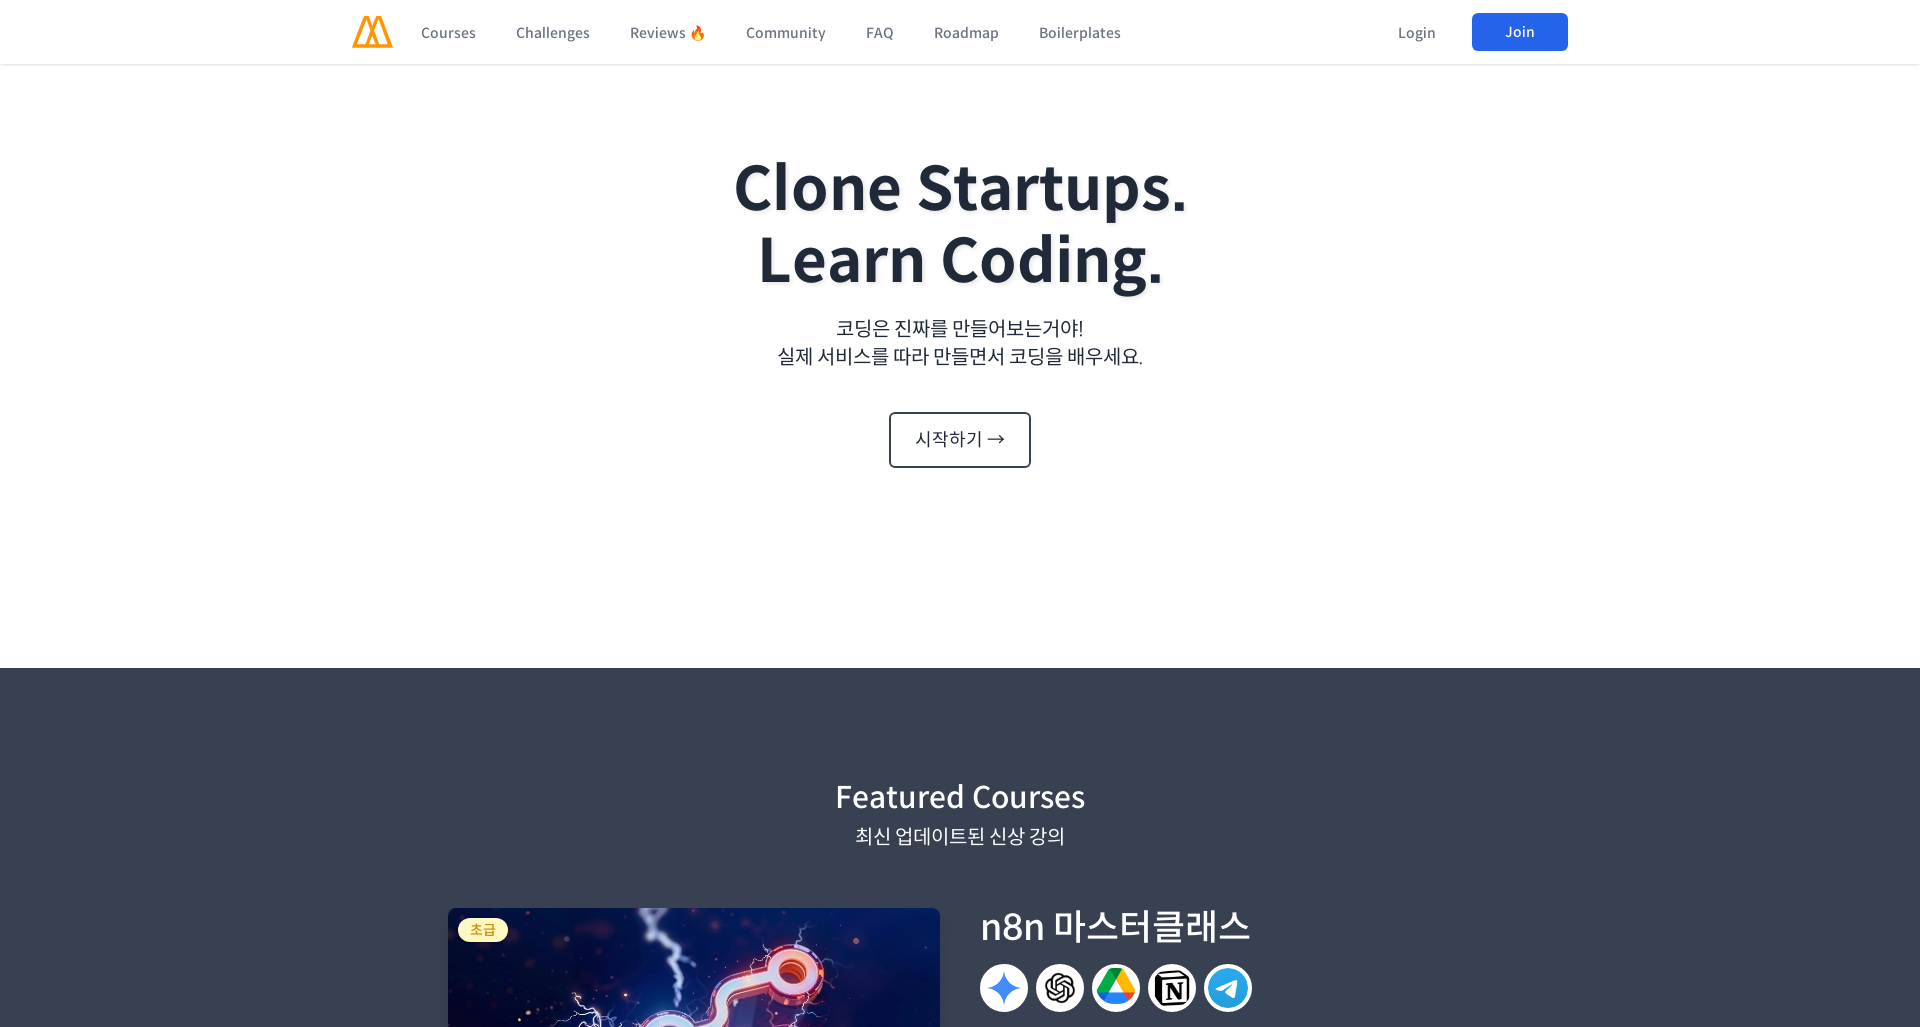

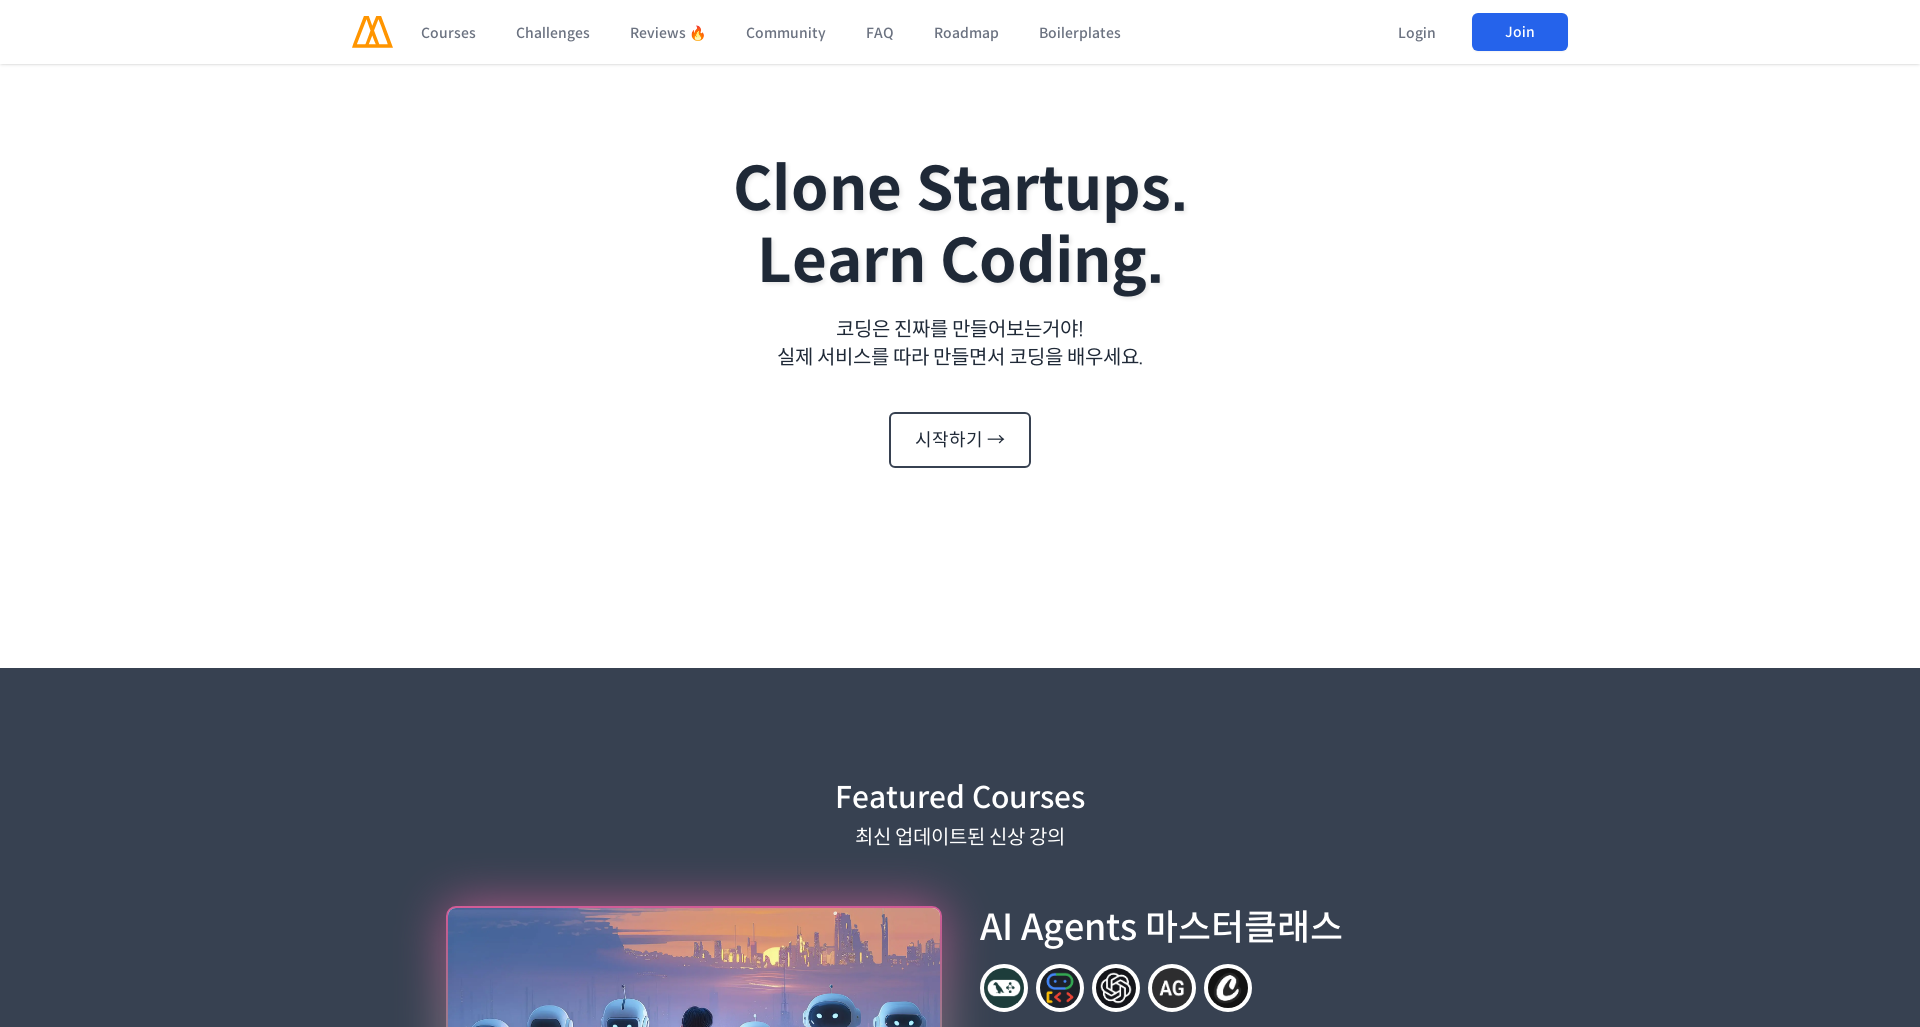